Tests XPath sibling traversal by navigating to a practice page and locating a button element using following-sibling axis to retrieve its text content.

Starting URL: https://rahulshettyacademy.com/AutomationPractice/

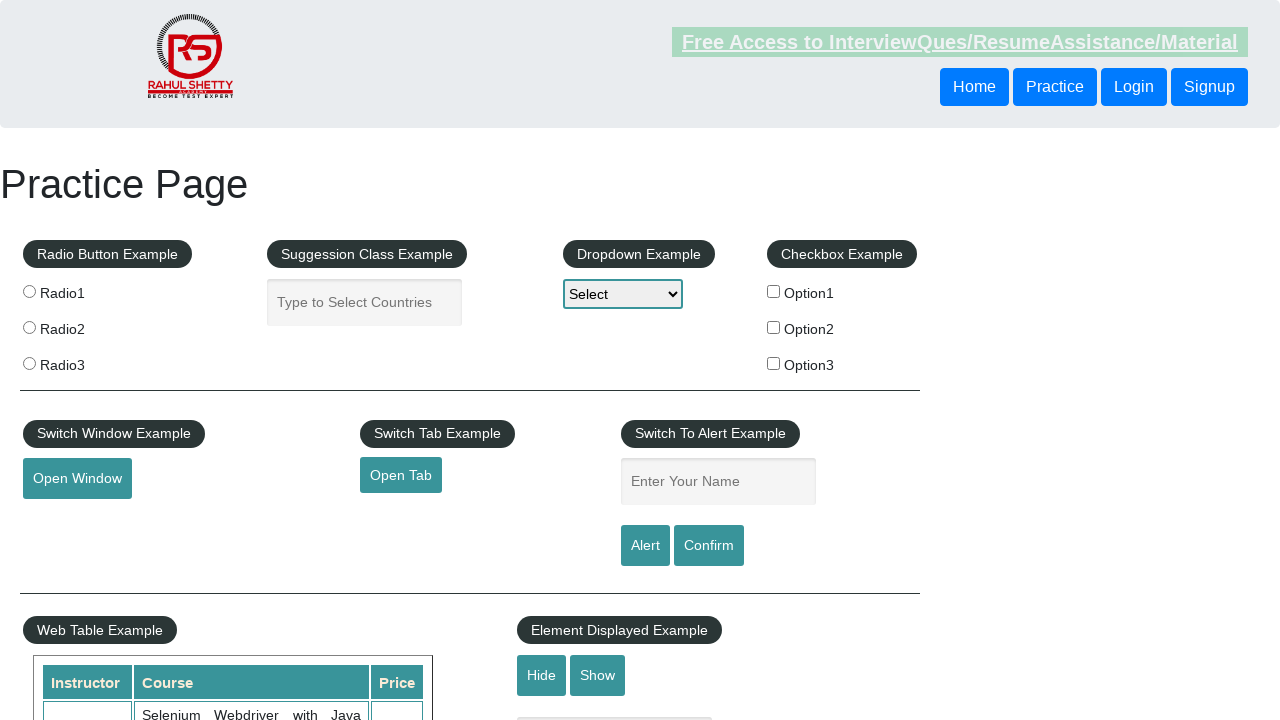

Waited for header button to load
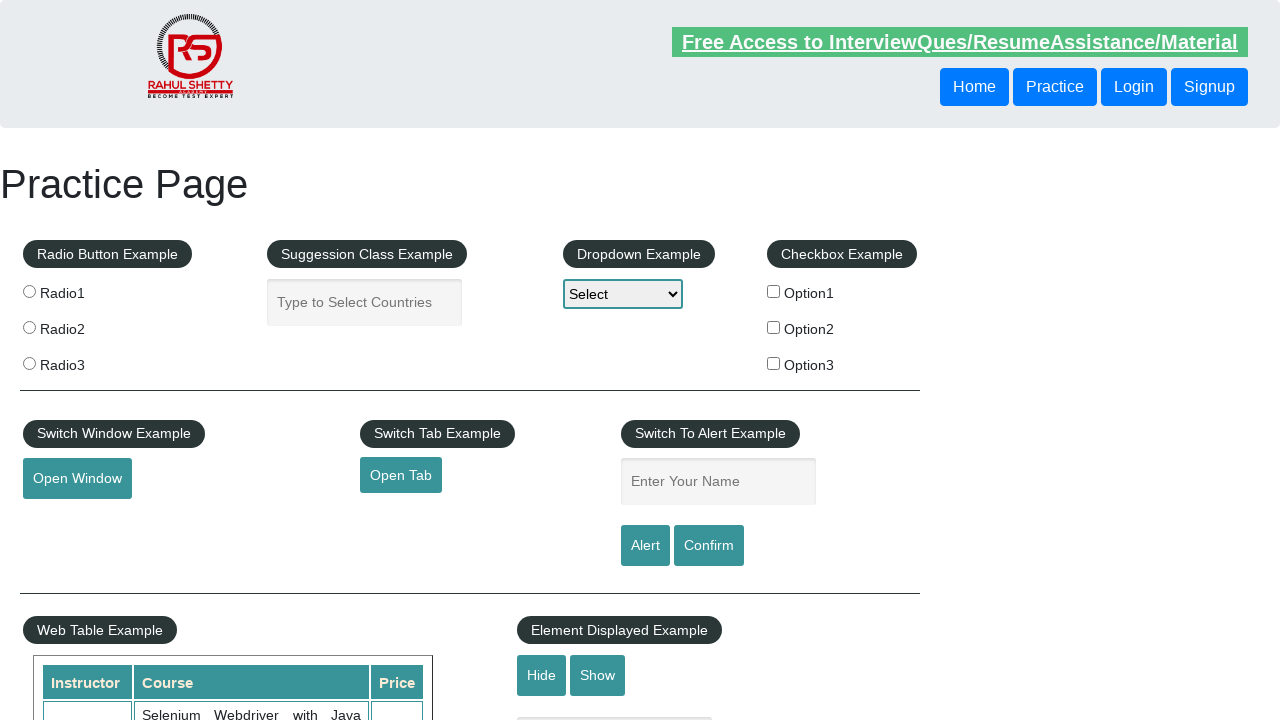

Located sibling button using XPath following-sibling axis
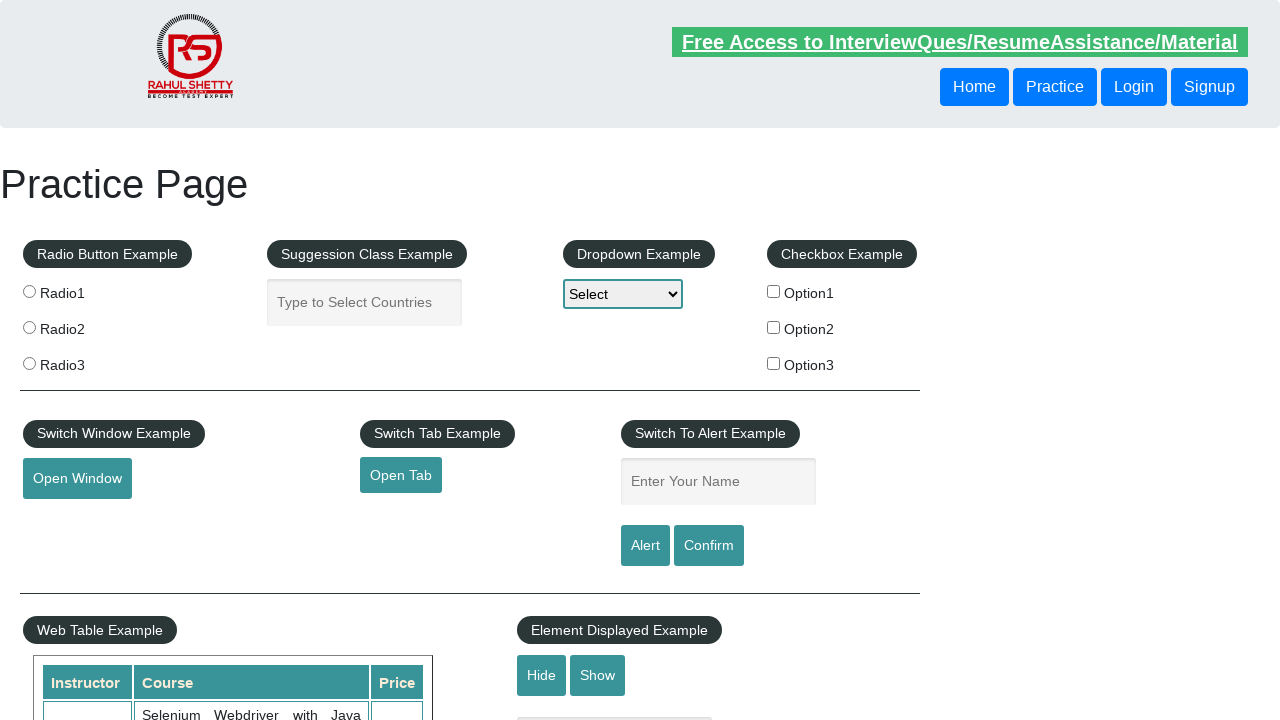

Retrieved sibling button text content: 'Login'
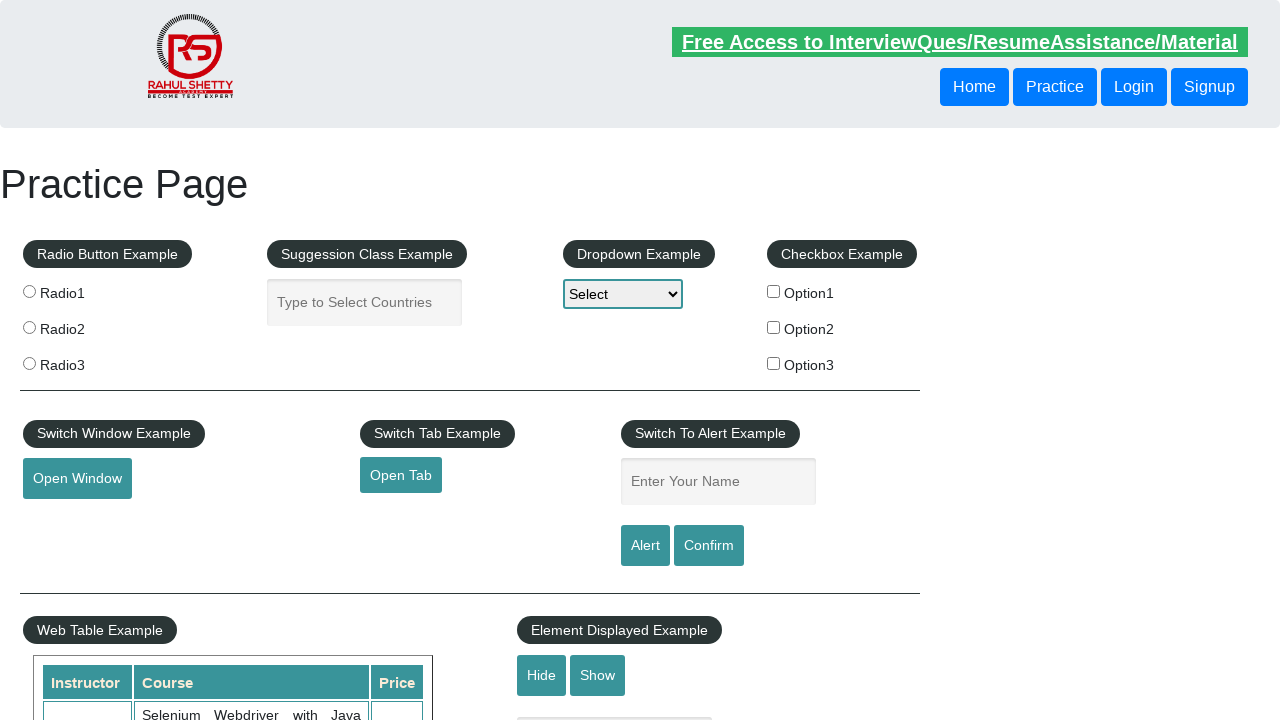

Printed button text to console
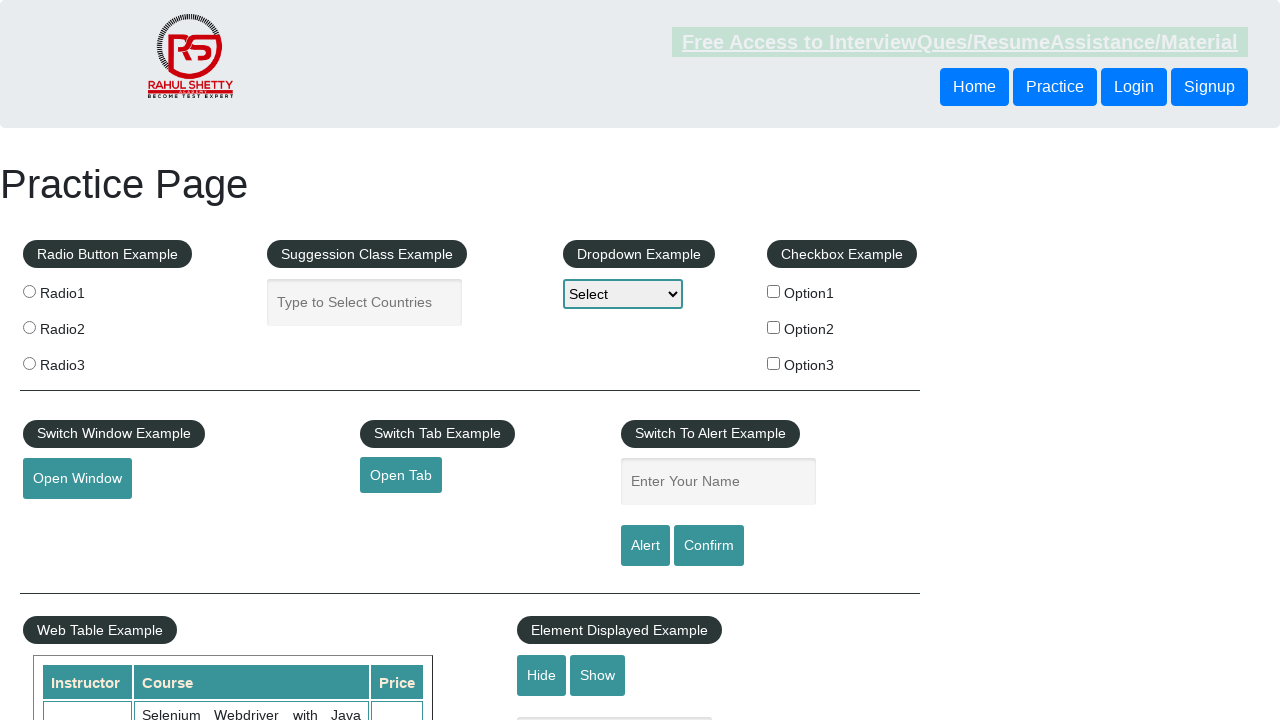

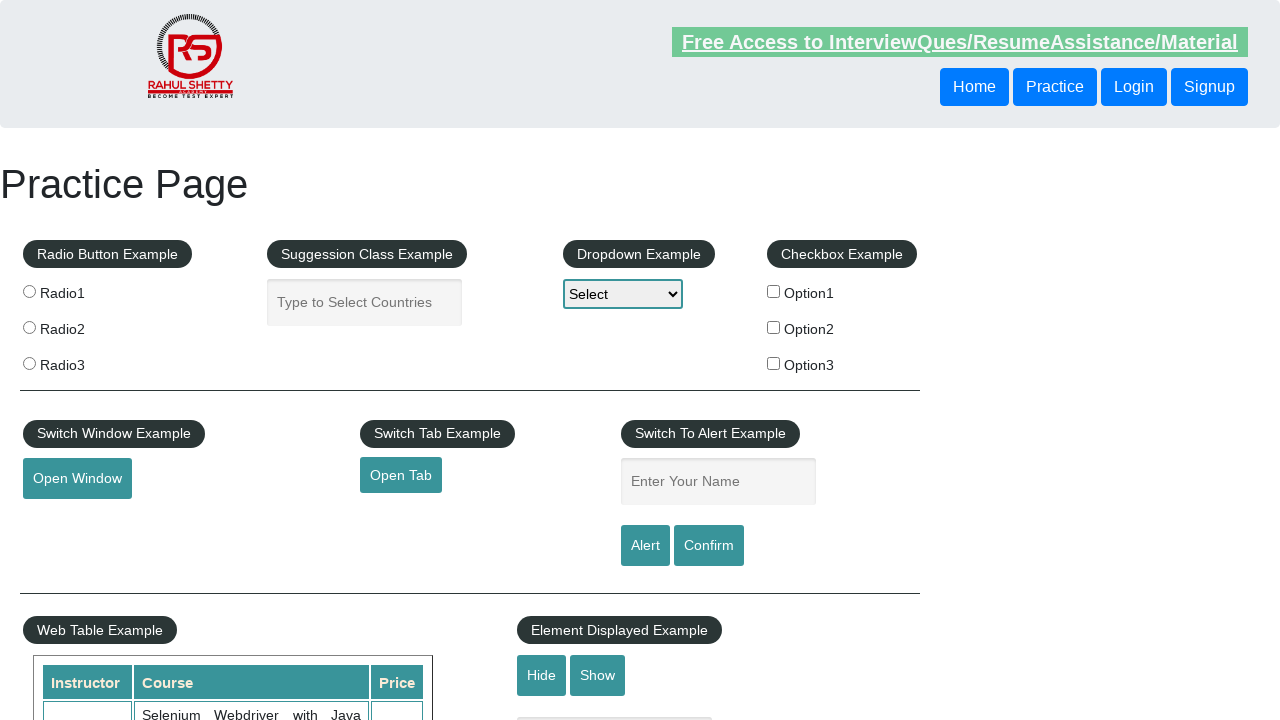